Opens the Rick Astley "Never Gonna Give You Up" music video on YouTube and verifies the page title matches the expected video title.

Starting URL: https://www.youtube.com/watch?v=dQw4w9WgXcQ

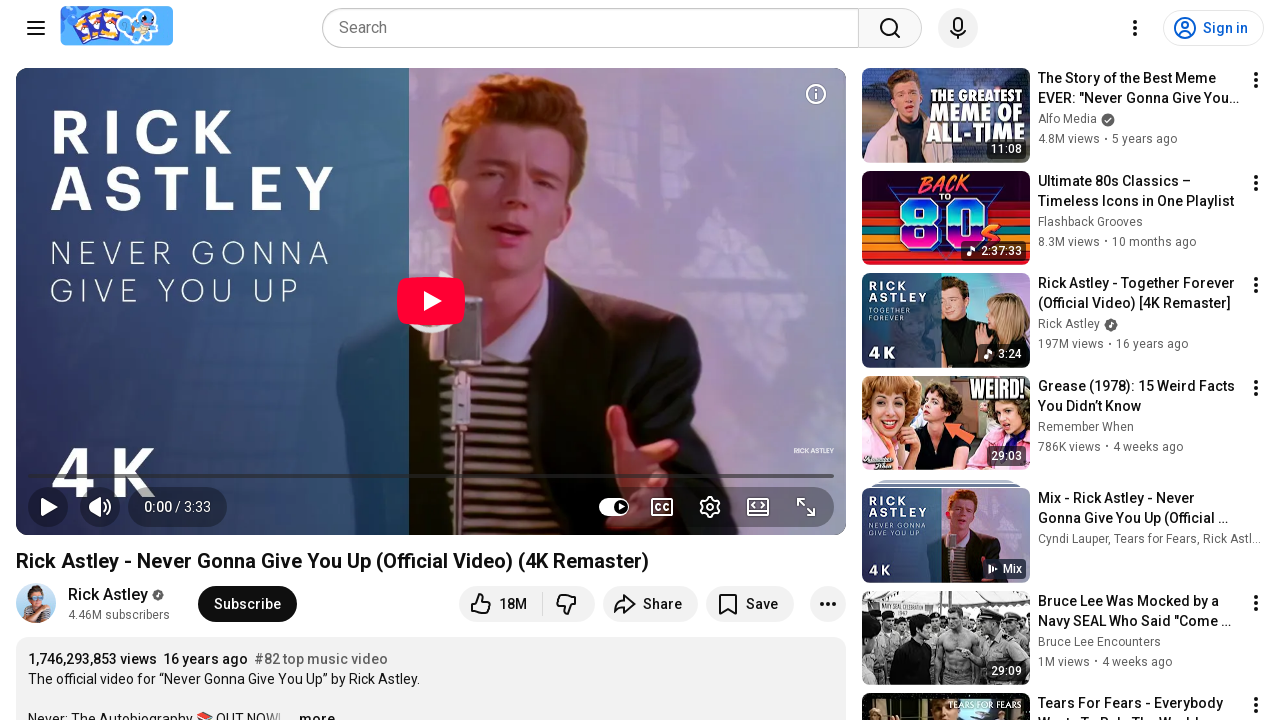

Waited for page to reach domcontentloaded state
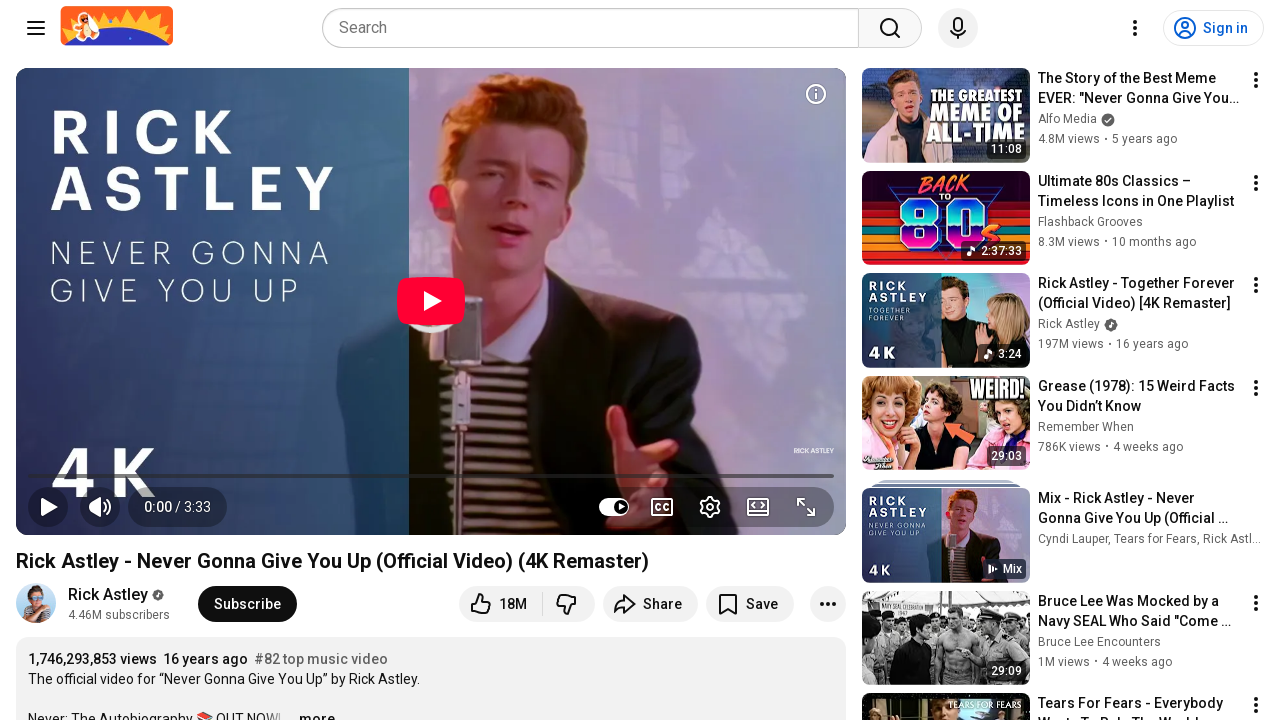

Verified page title contains 'Rick Astley' or 'Never Gonna Give You Up'
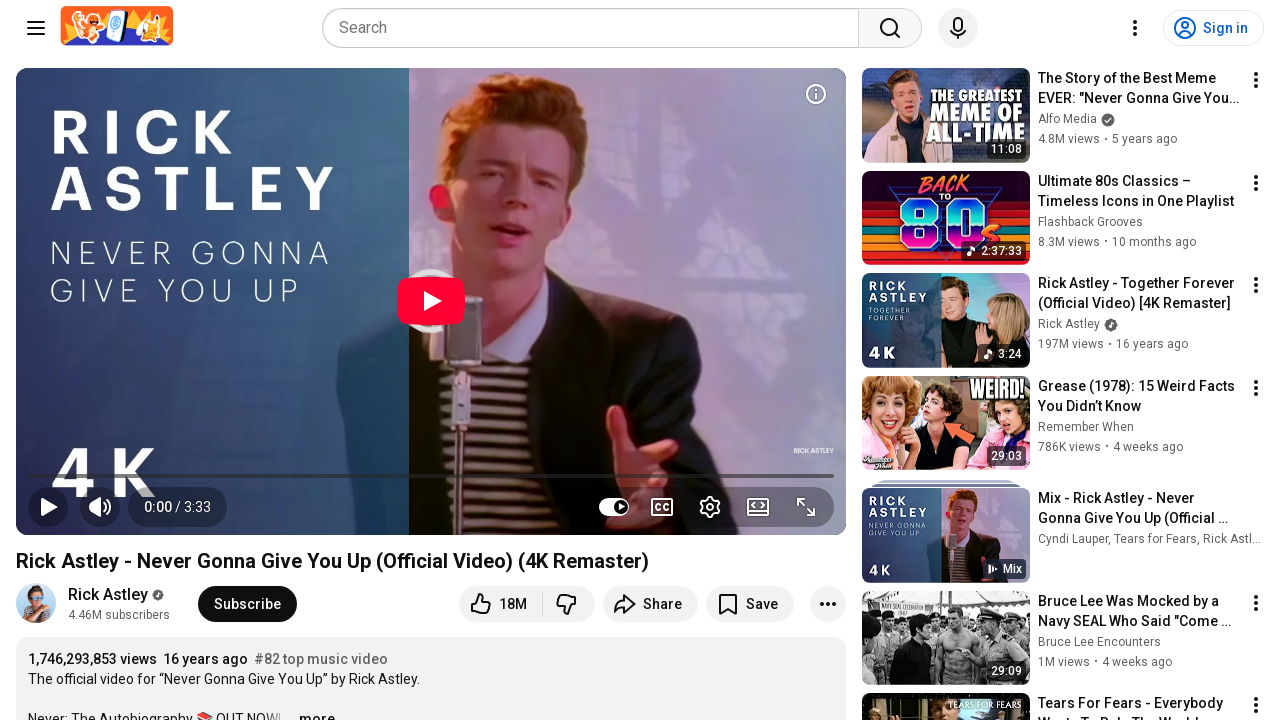

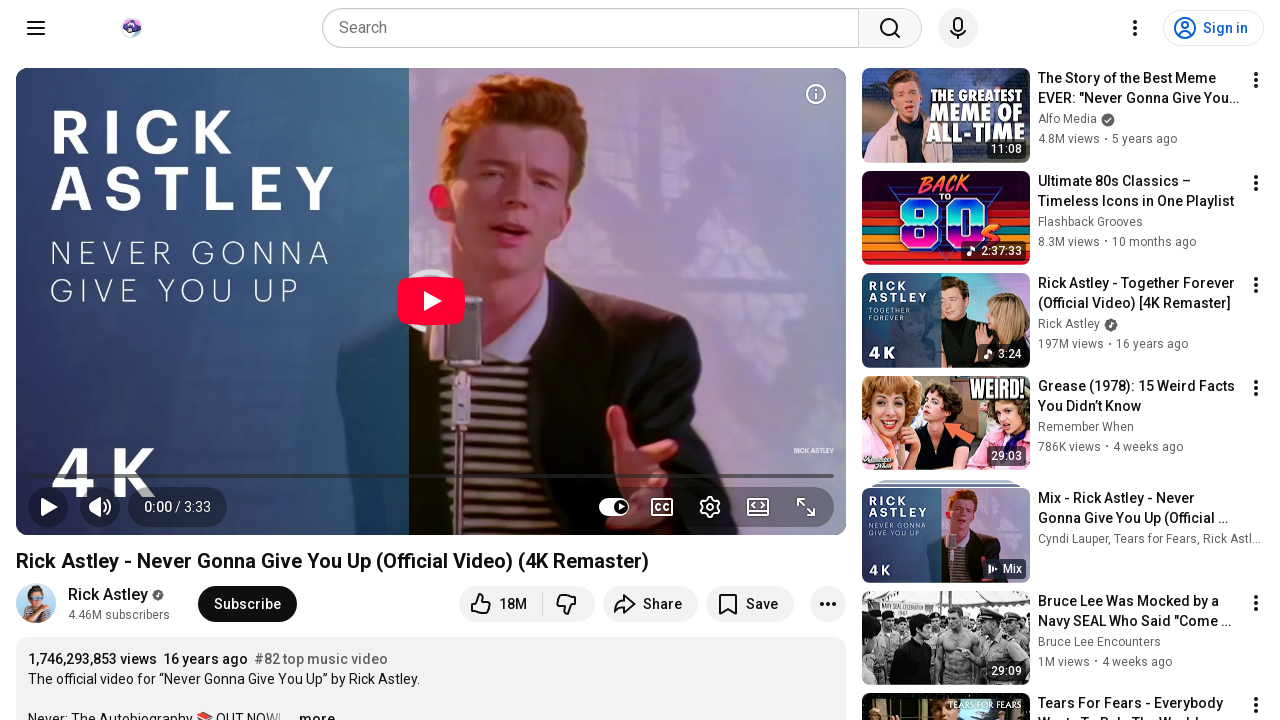